Navigates to parent element of the Home button

Starting URL: https://rahulshettyacademy.com/AutomationPractice/

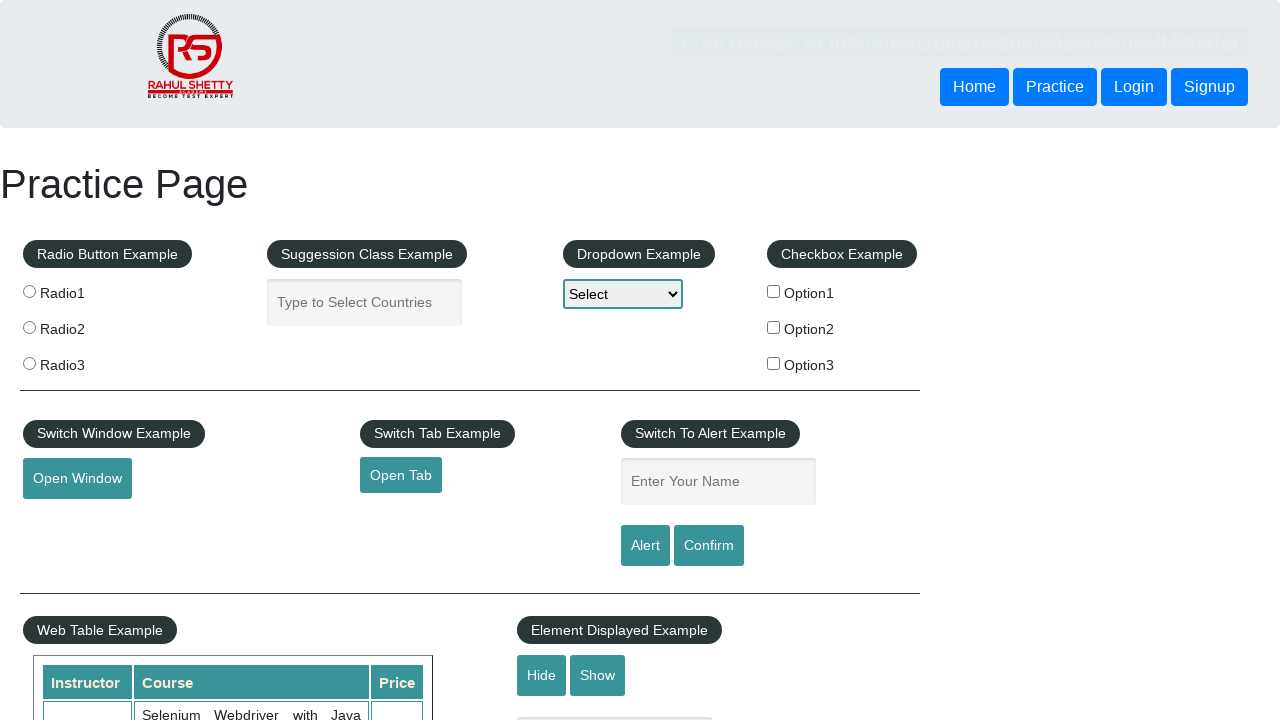

Waited for Home button with selector '.btn.btn-primary' to load
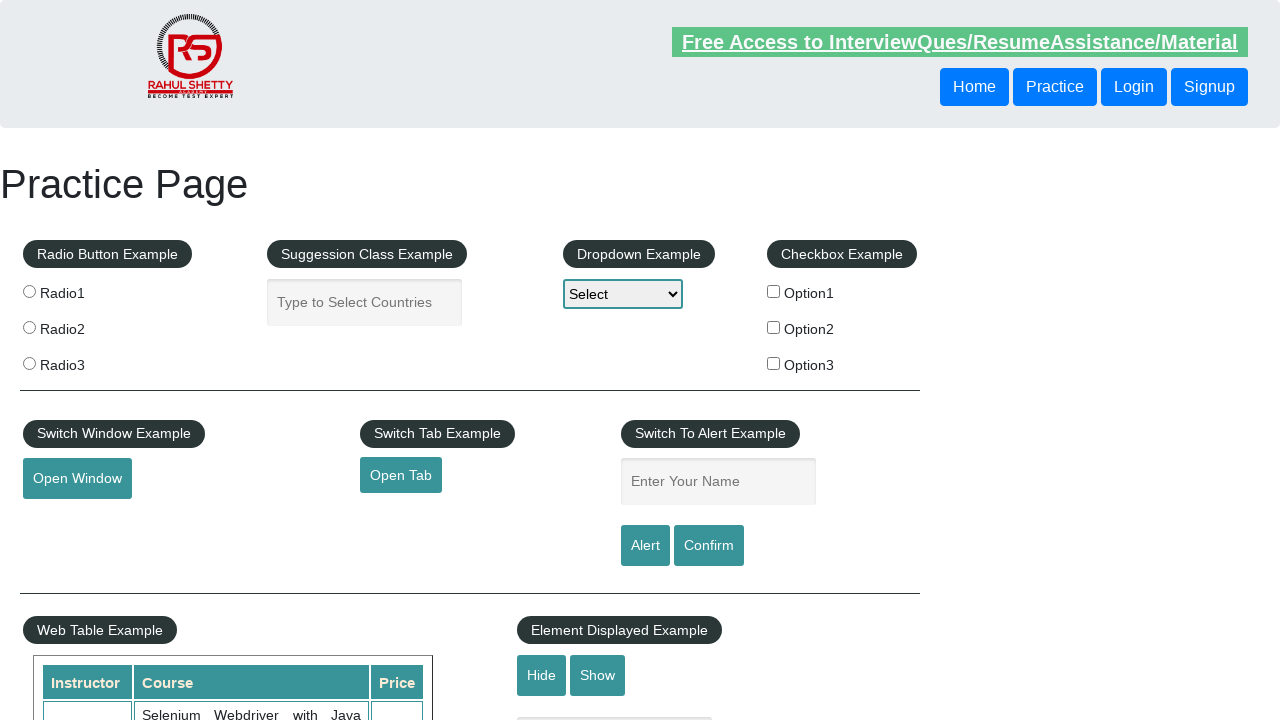

Located parent element of the Home button
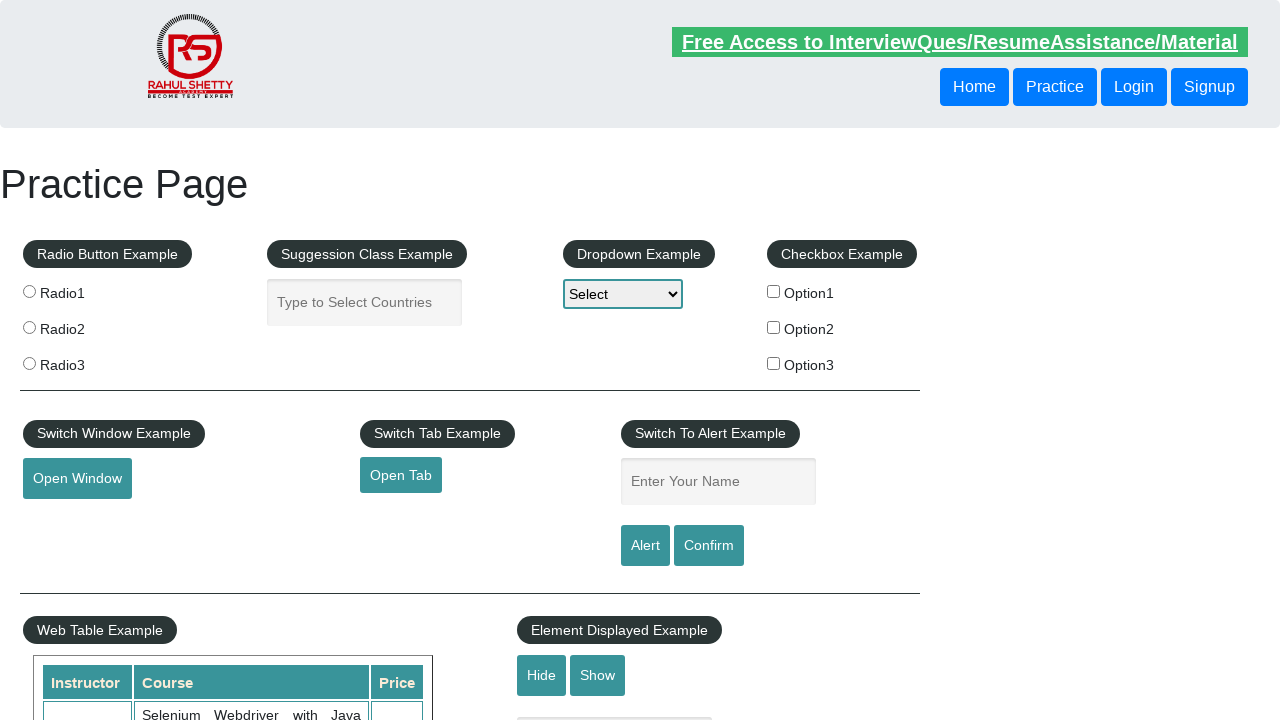

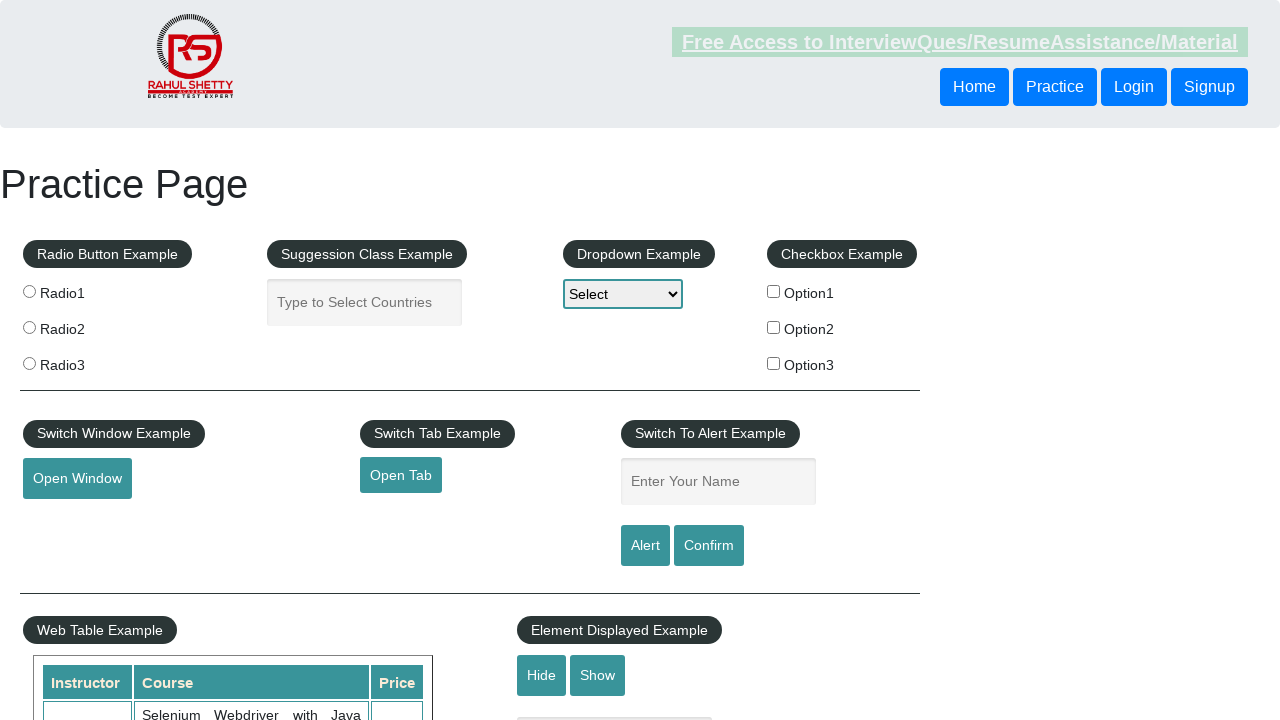